Tests iframe interaction by switching between frames, filling a form field, clicking elements in different frames

Starting URL: https://www.krninformatix.com/frames/frames.html

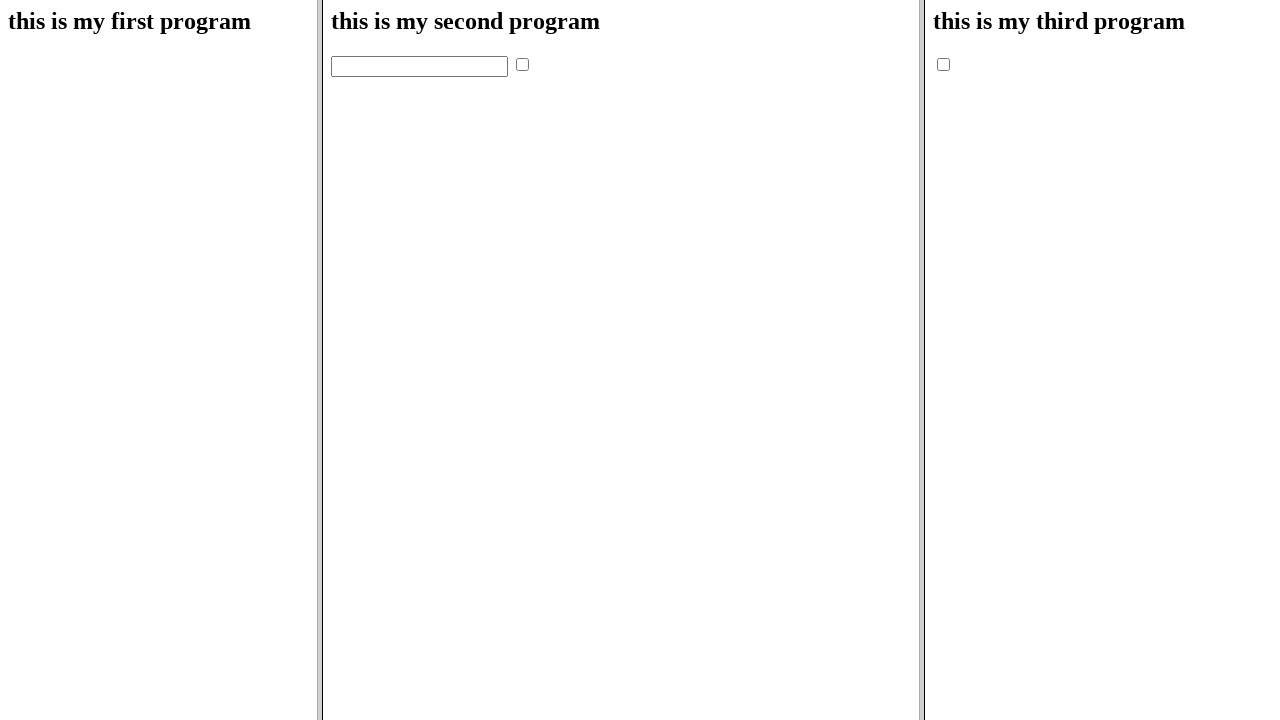

Located second iframe (index 1)
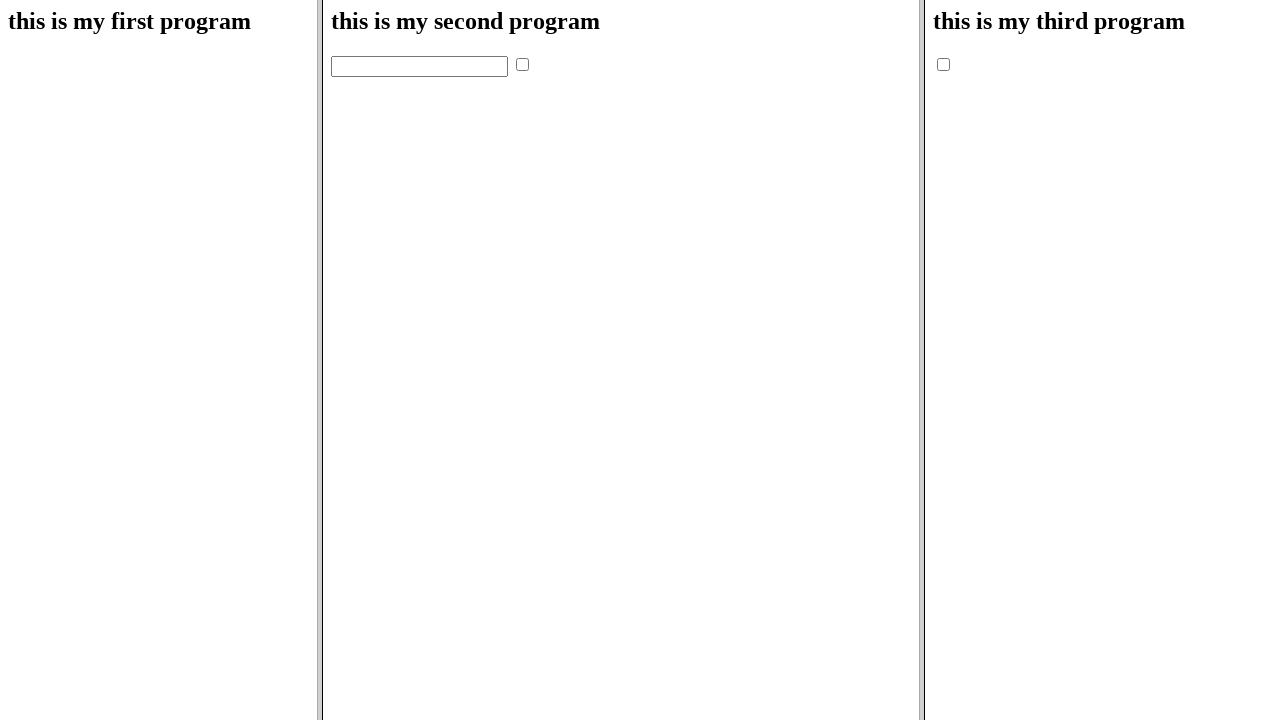

Filled name field with 'jainul' in second iframe on frame >> nth=1 >> internal:control=enter-frame >> input[name='name1']
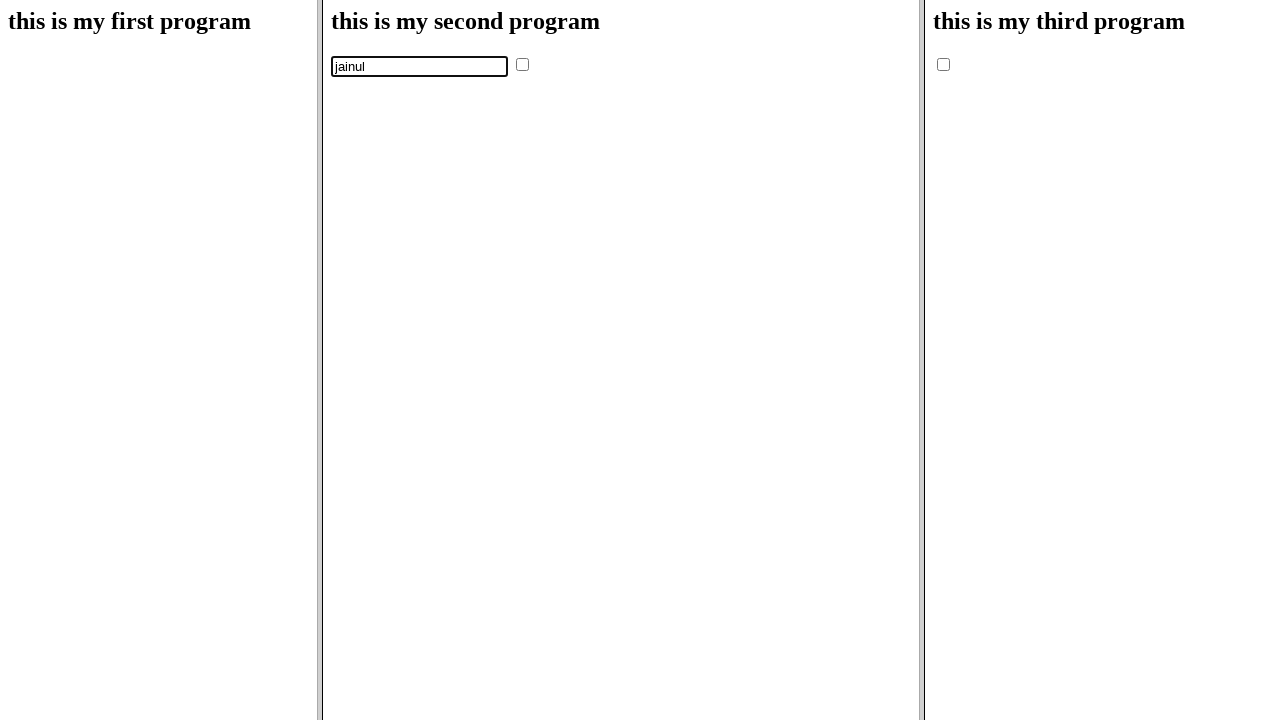

Clicked rep element in second iframe at (522, 64) on frame >> nth=1 >> internal:control=enter-frame >> input[name='rep']
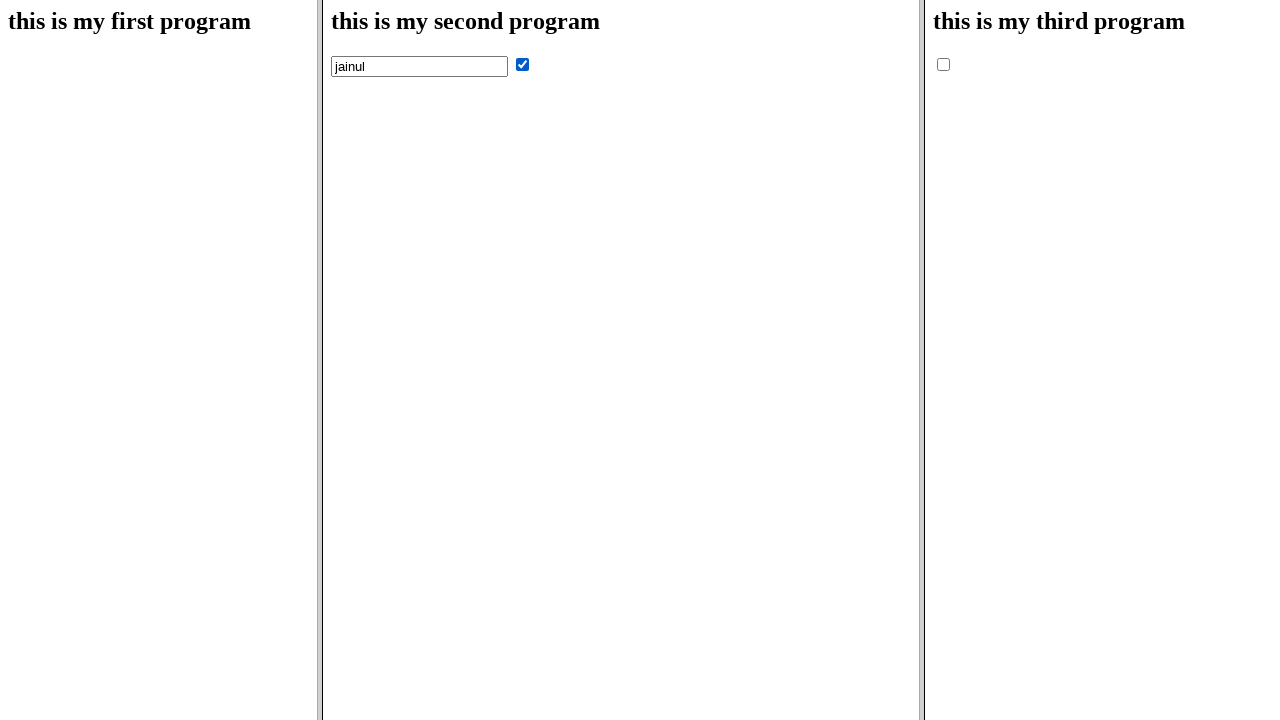

Located third iframe with src='third.html'
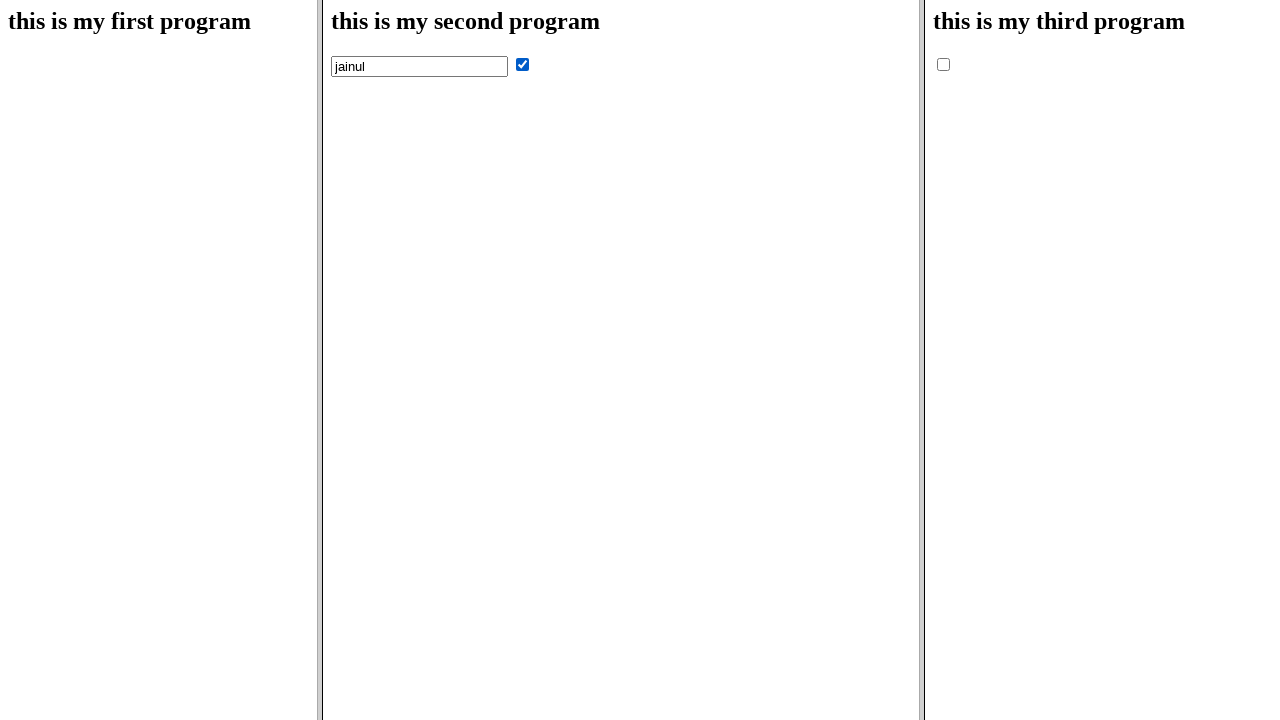

Clicked checkbox in third iframe at (944, 64) on frame[src='third.html'] >> internal:control=enter-frame >> input[name='check']
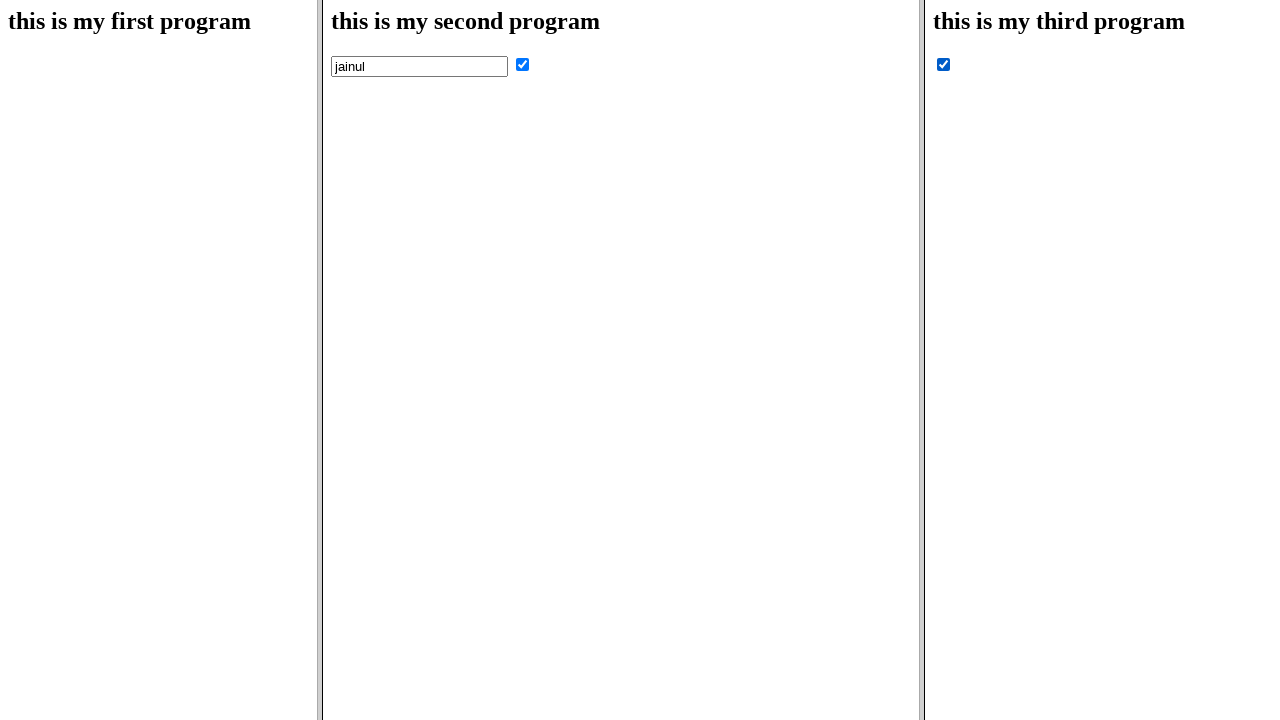

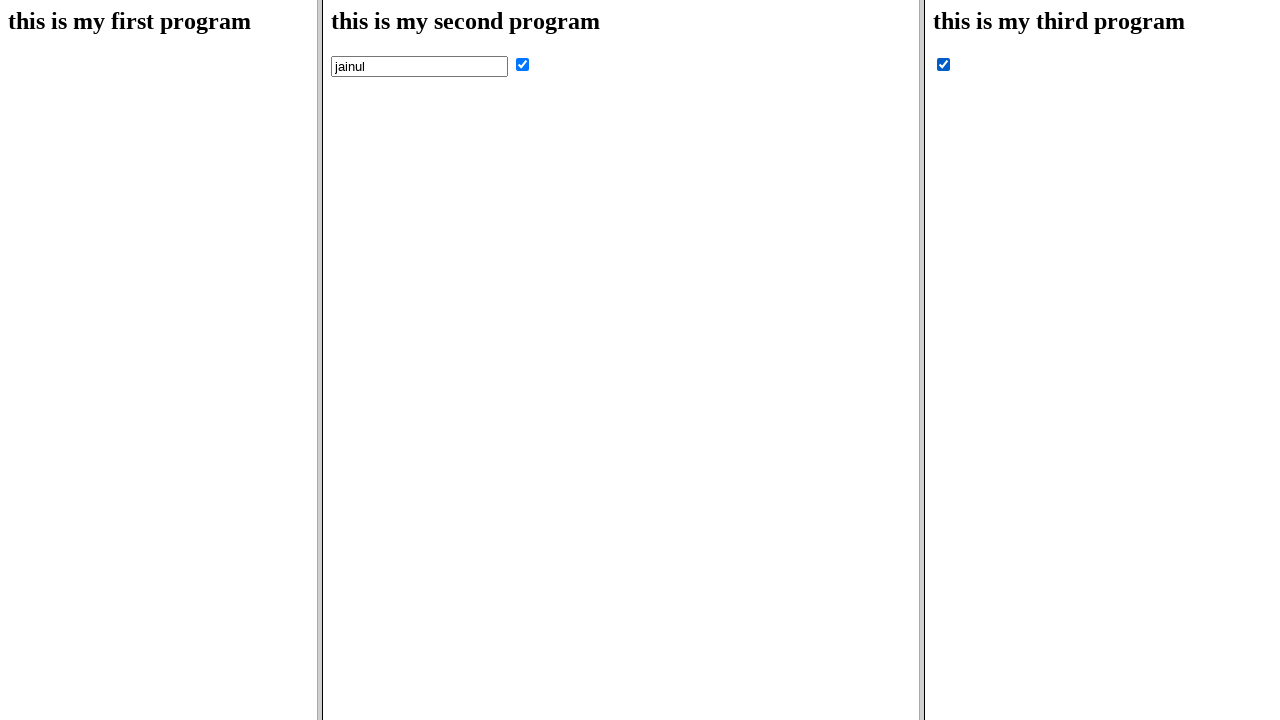